Tests scrollbar handling by navigating to a page with scrollbars, locating a hidden button, and scrolling it into view to ensure visibility.

Starting URL: http://uitestingplayground.com/scrollbars

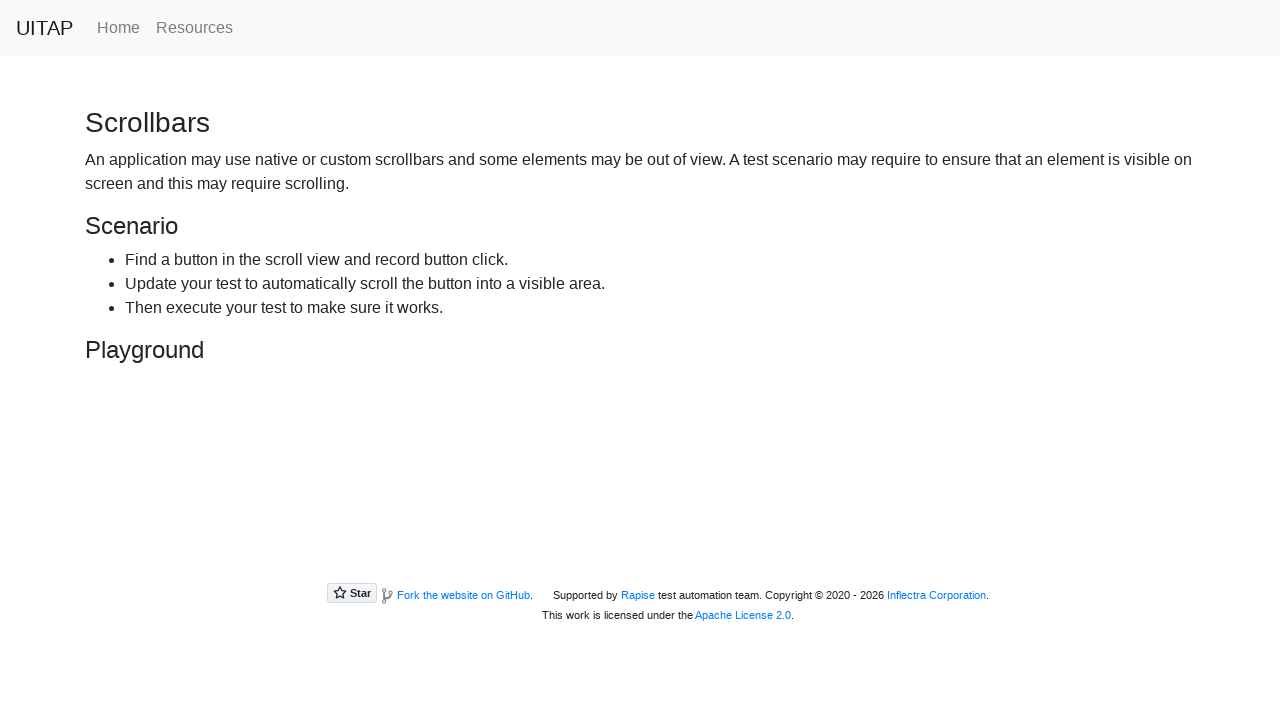

Navigated to scrollbars test page
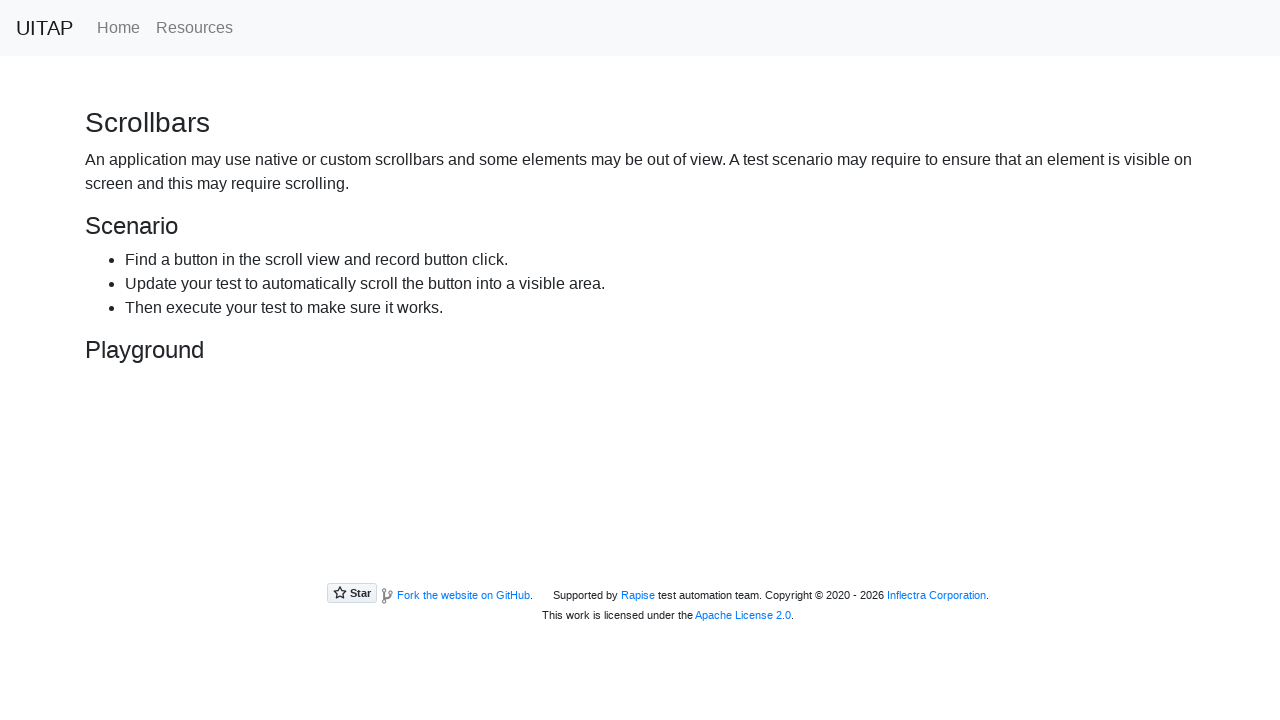

Located the hidden button element
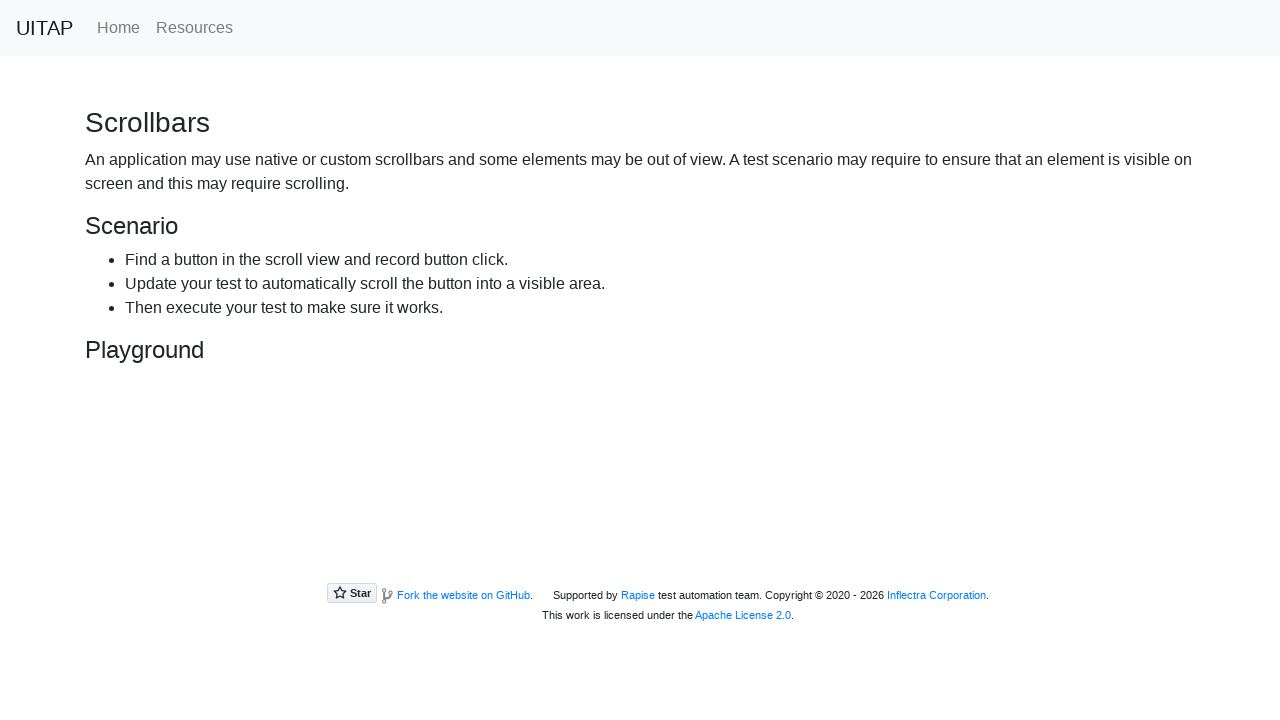

Scrolled button into view
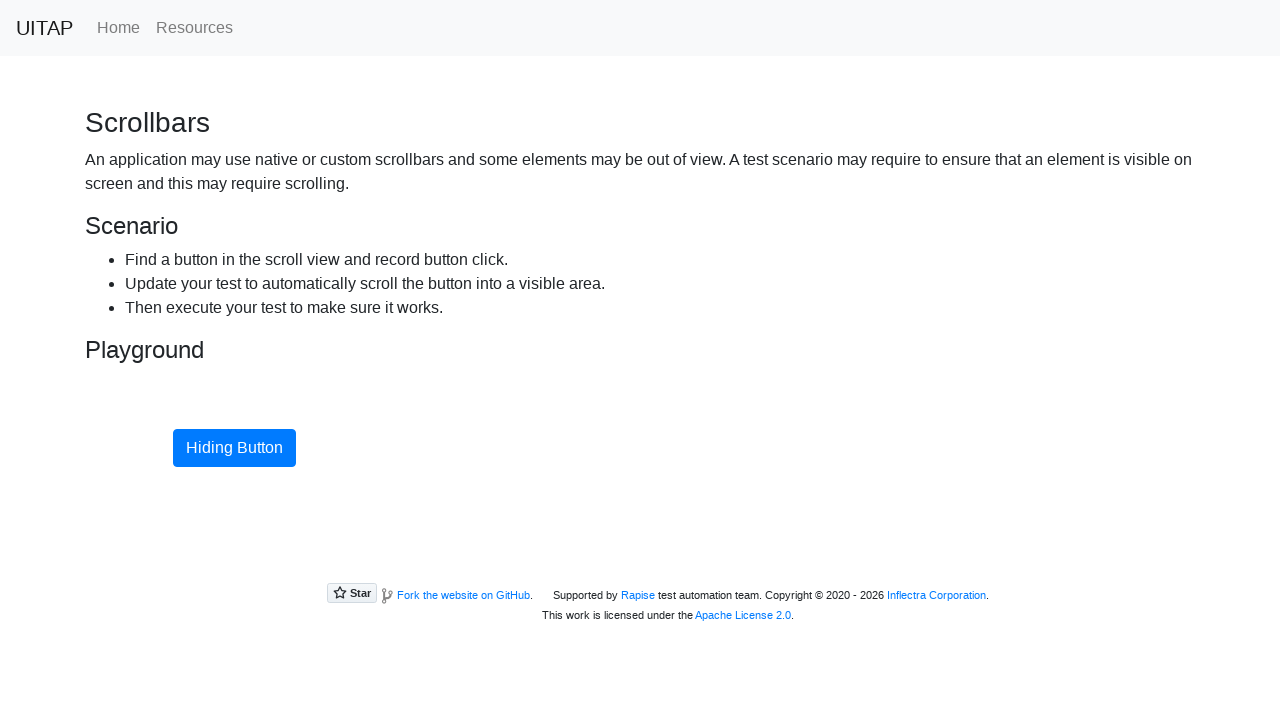

Button is now visible and ready for interaction
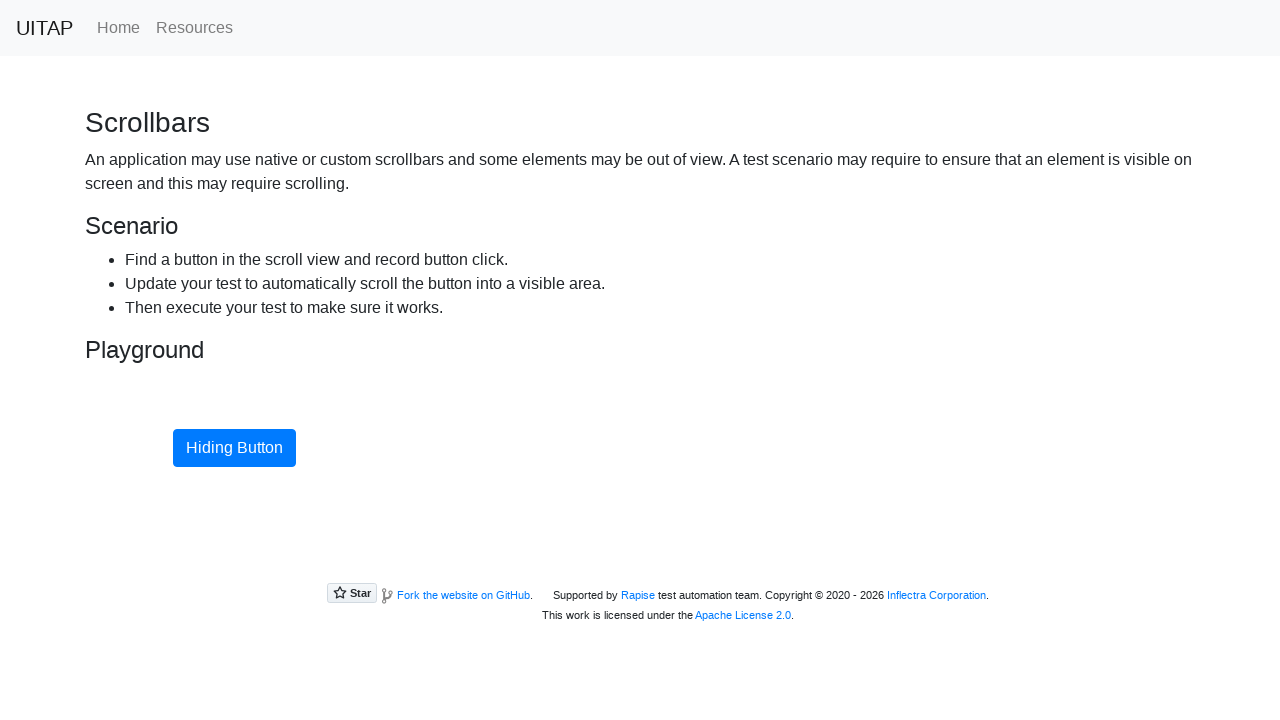

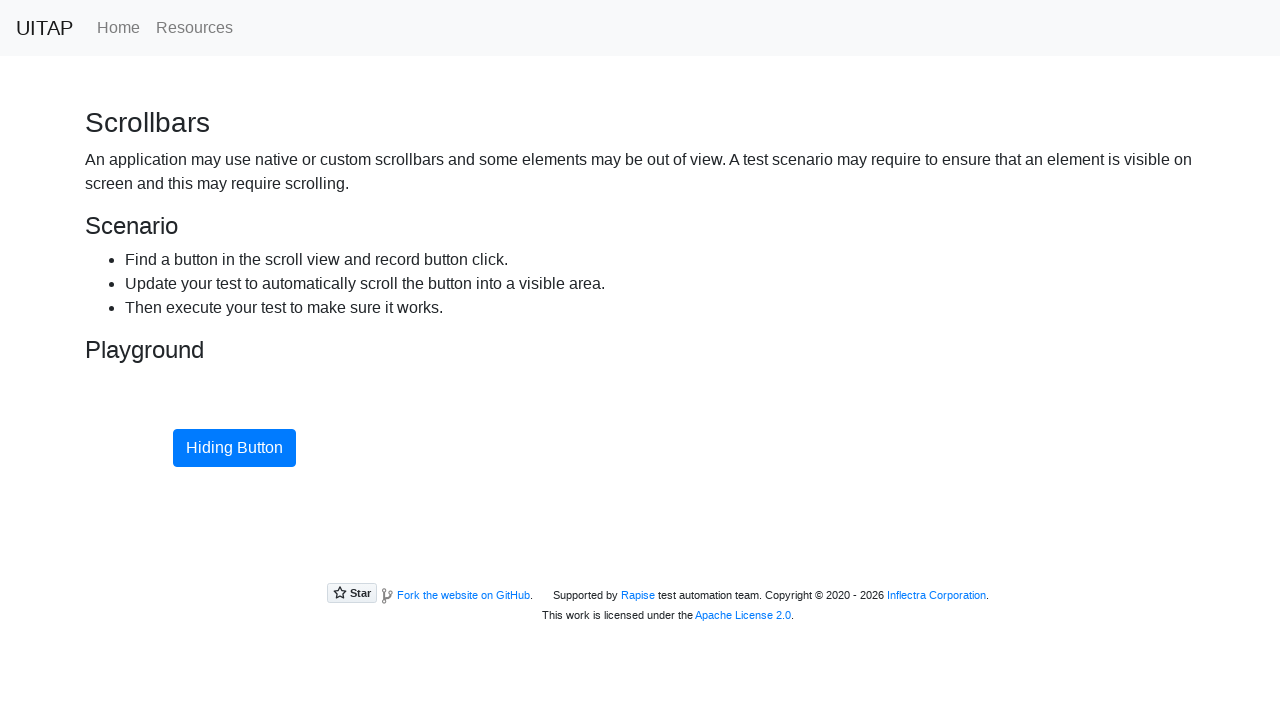